Tests page scrolling functionality by scrolling down to a specific position on a custom scrollbar demo page

Starting URL: http://manos.malihu.gr/repository/custom-scrollbar/demo/examples/complete_examples.html

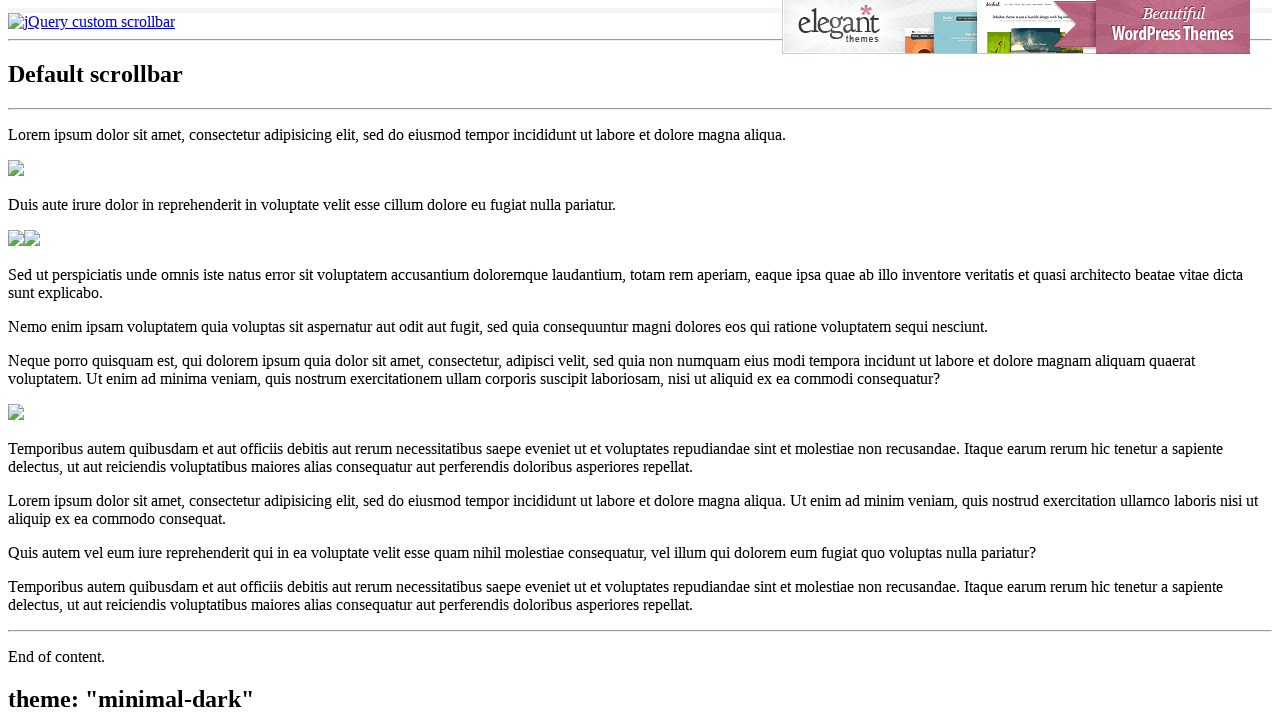

Scrolled down to position (100, 650) on the custom scrollbar demo page
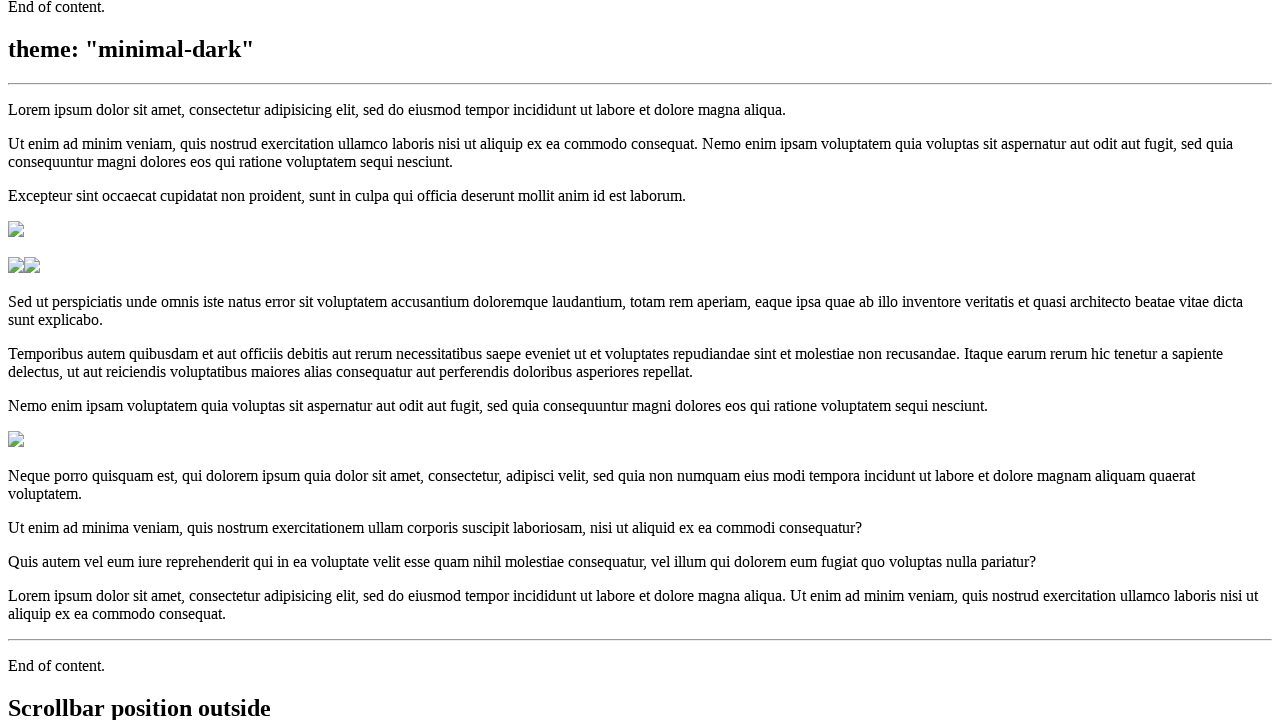

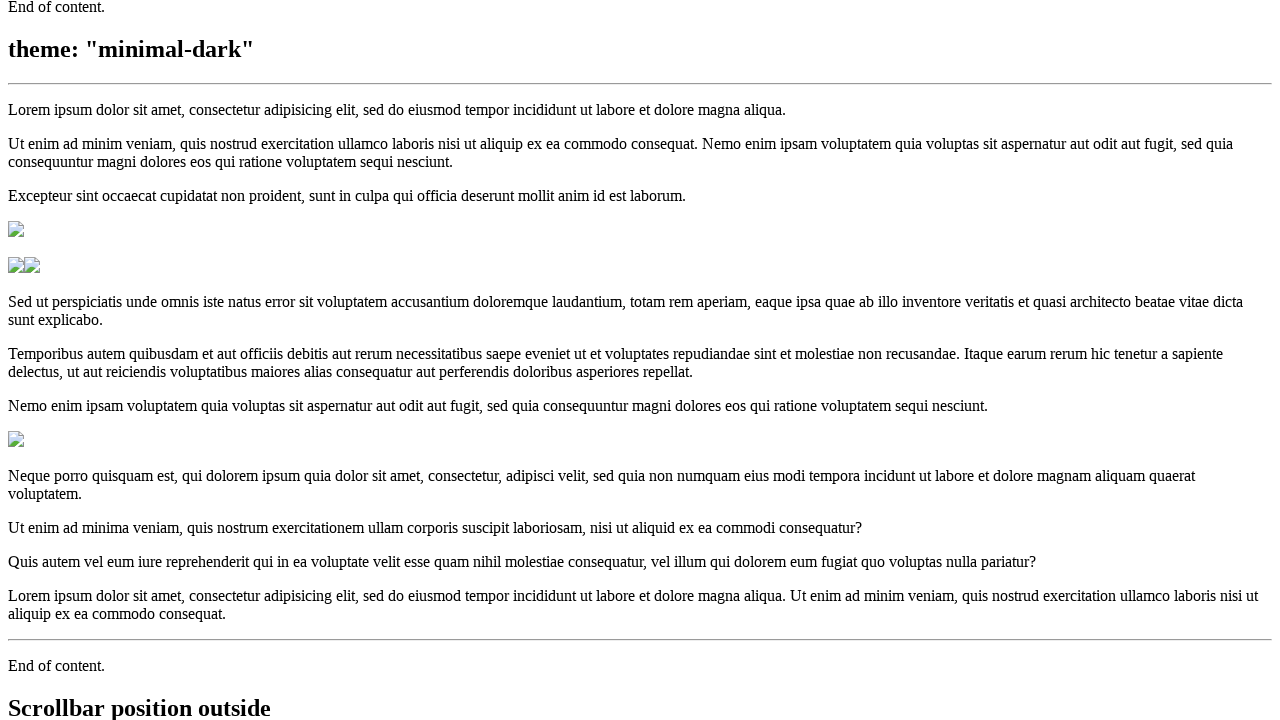